Navigates to Rediff homepage and clicks on the Sign in link

Starting URL: https://rediff.com

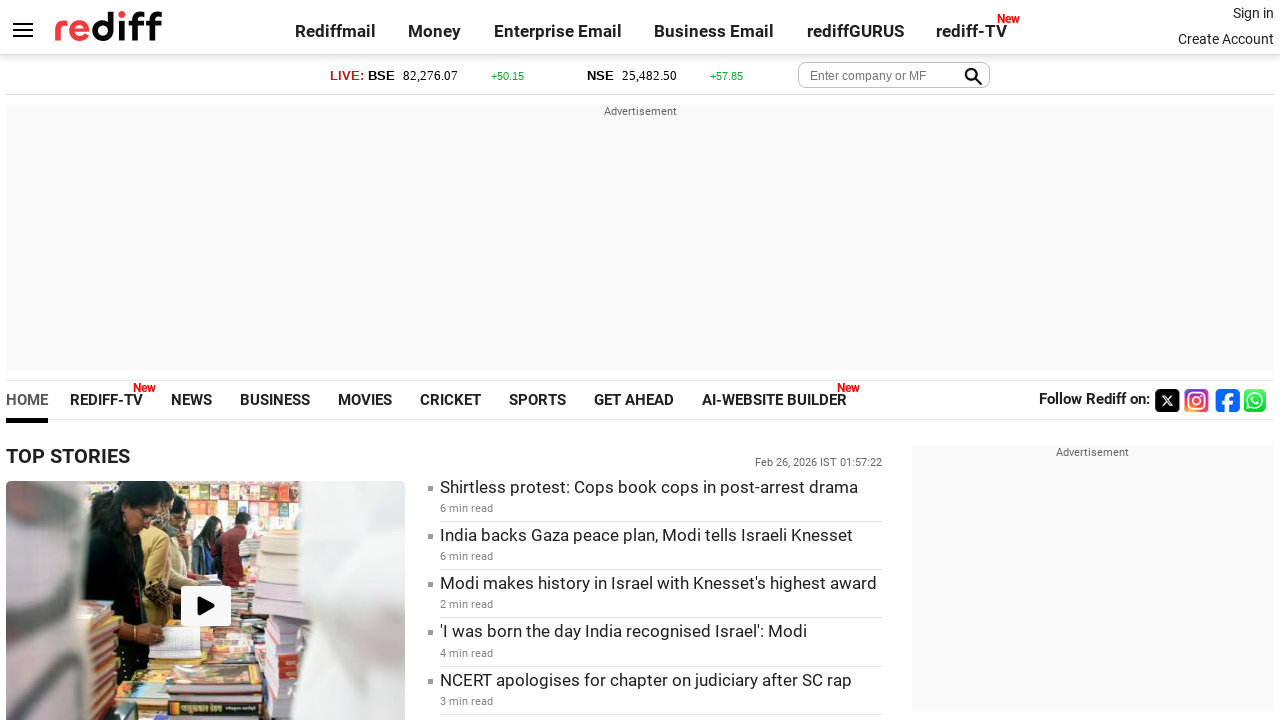

Navigated to Rediff homepage
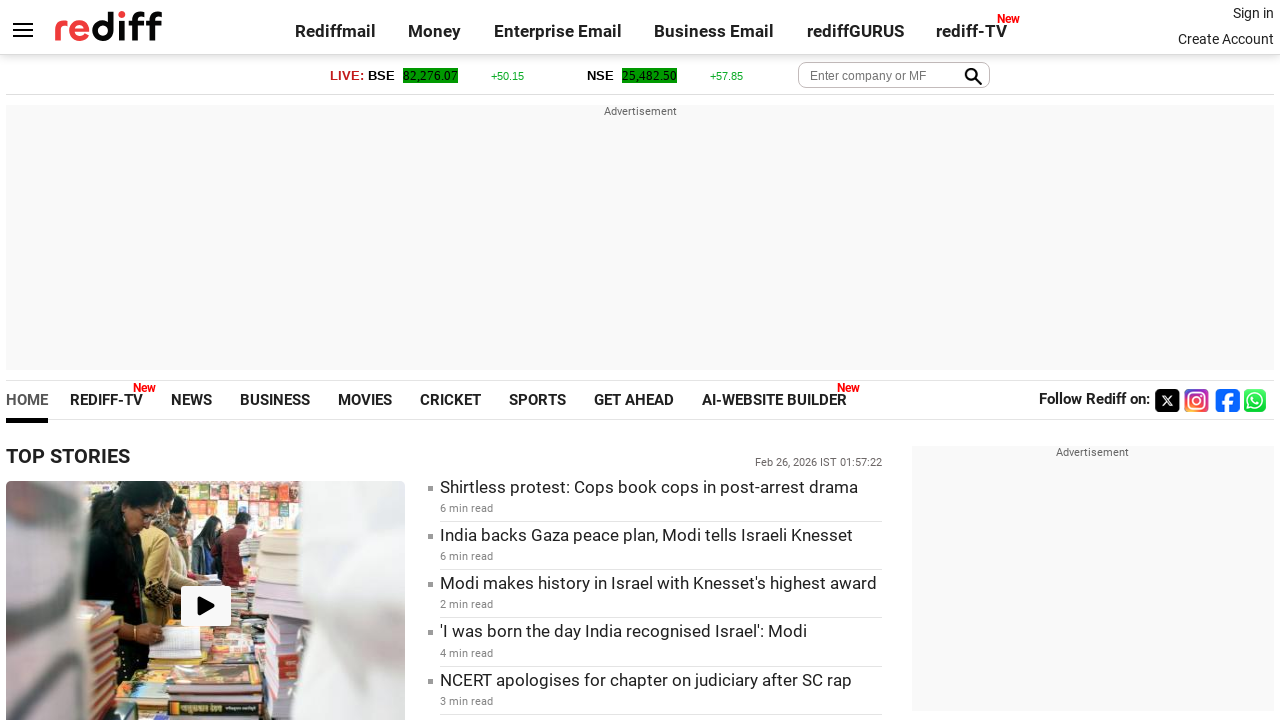

Clicked on the Sign in link at (1253, 13) on a:text('Sign in')
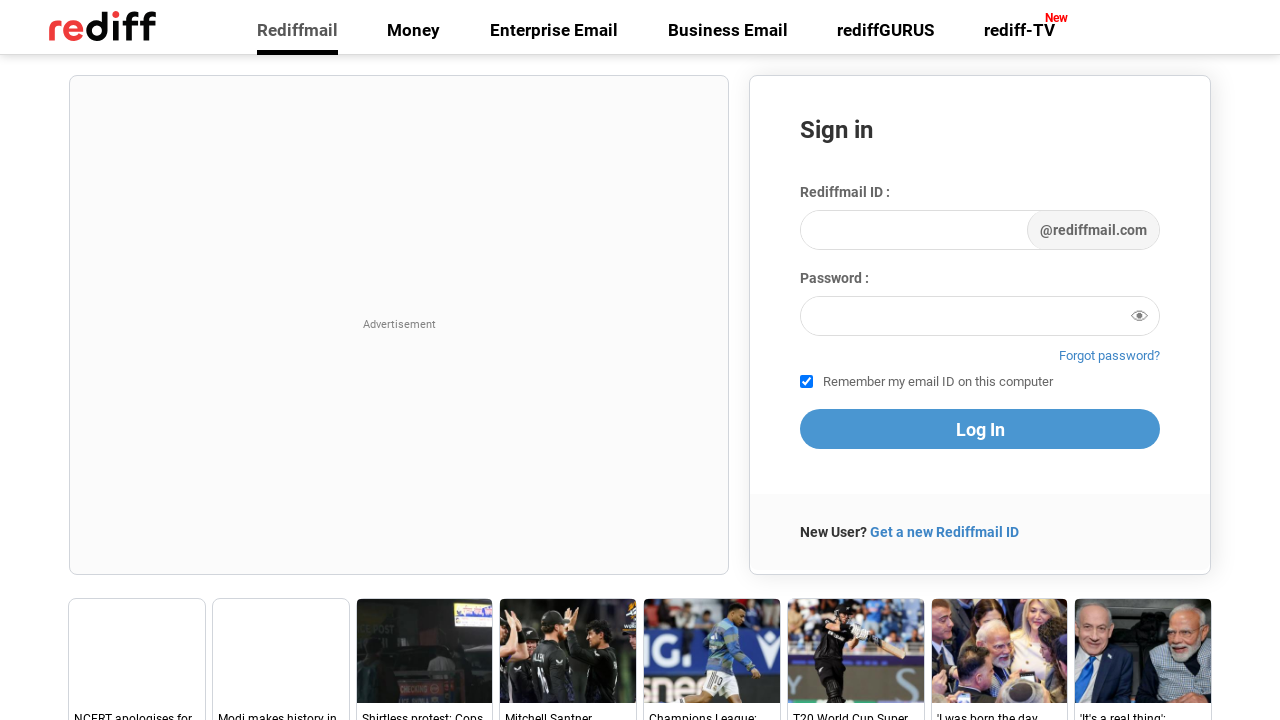

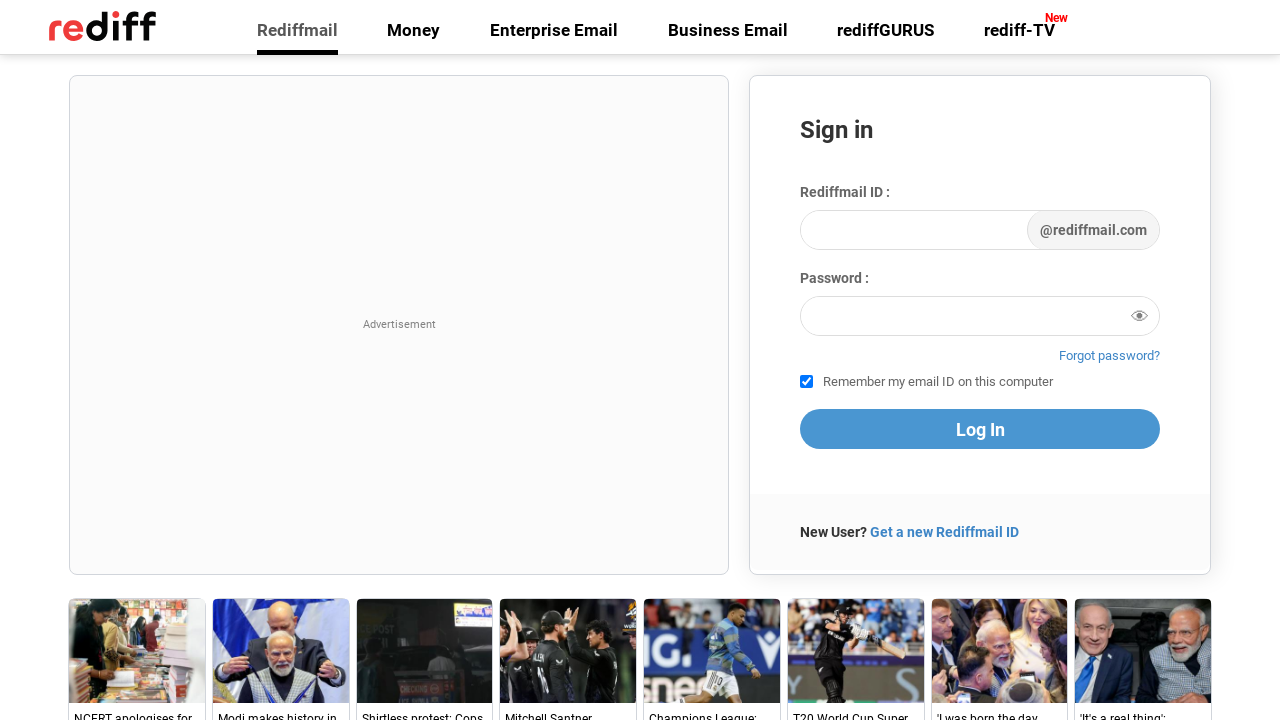